Tests JavaScript prompt alert handling by clicking a button, entering text in the prompt, and accepting/dismissing alerts

Starting URL: http://www.tizag.com/javascriptT/javascriptprompt.php

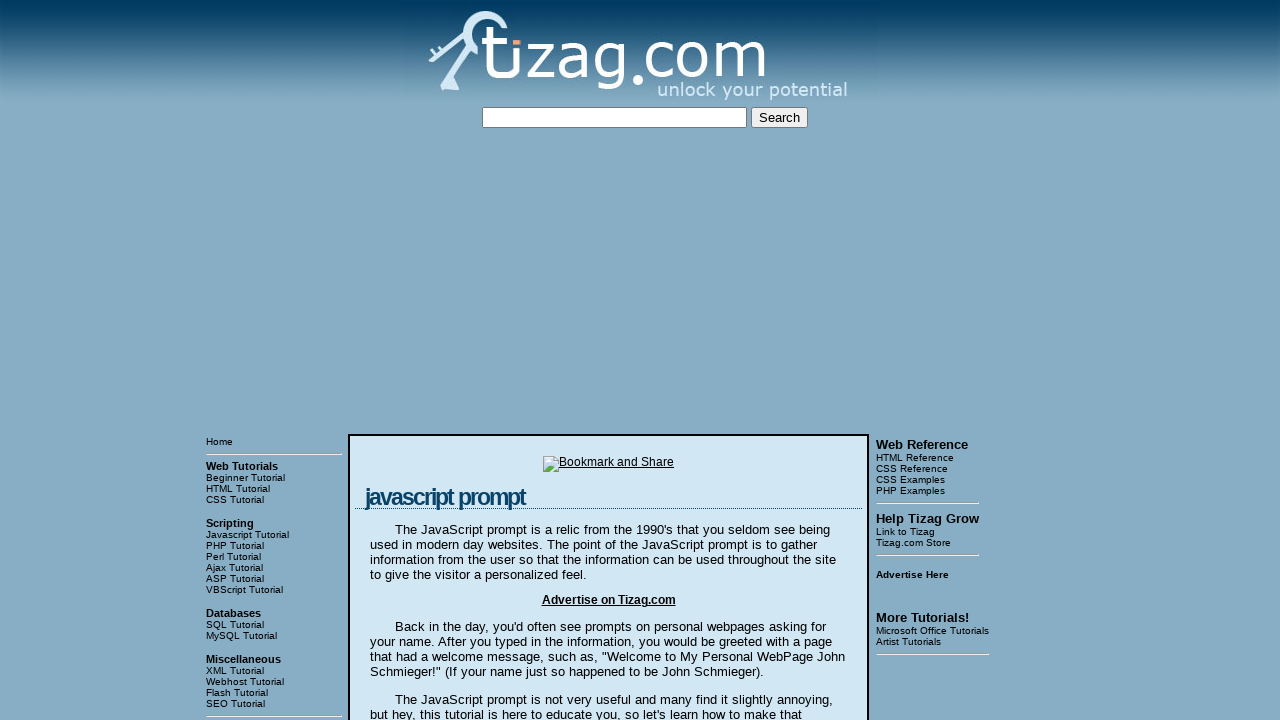

Scrolled to 'Say my name!' button into view
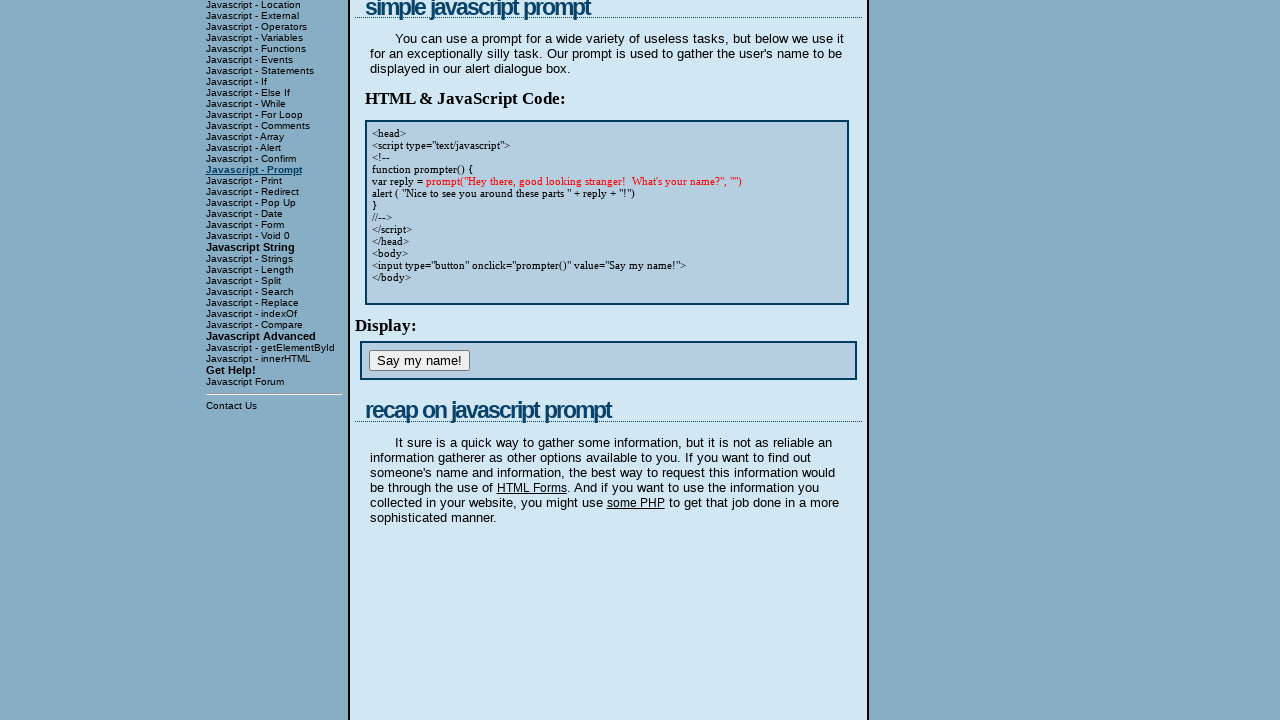

Set up dialog handler to accept prompts with 'Arun'
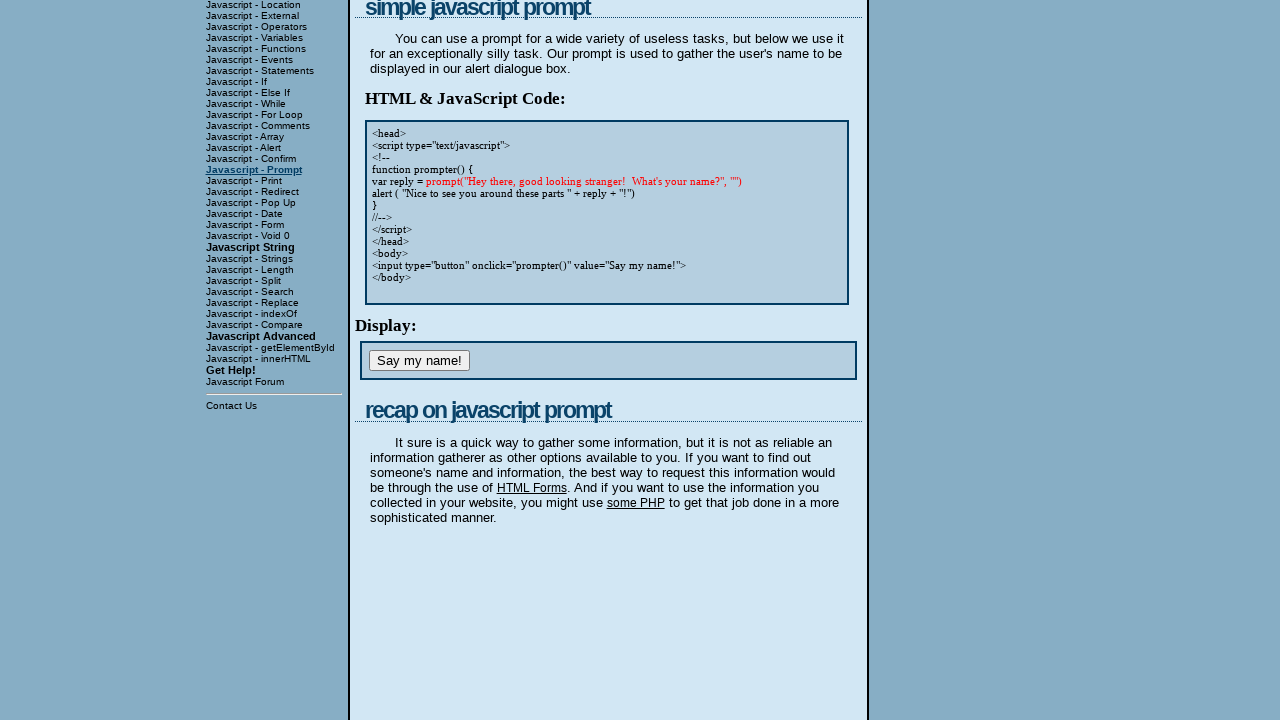

Clicked 'Say my name!' button to trigger first prompt at (419, 361) on xpath=//input[@value='Say my name!']
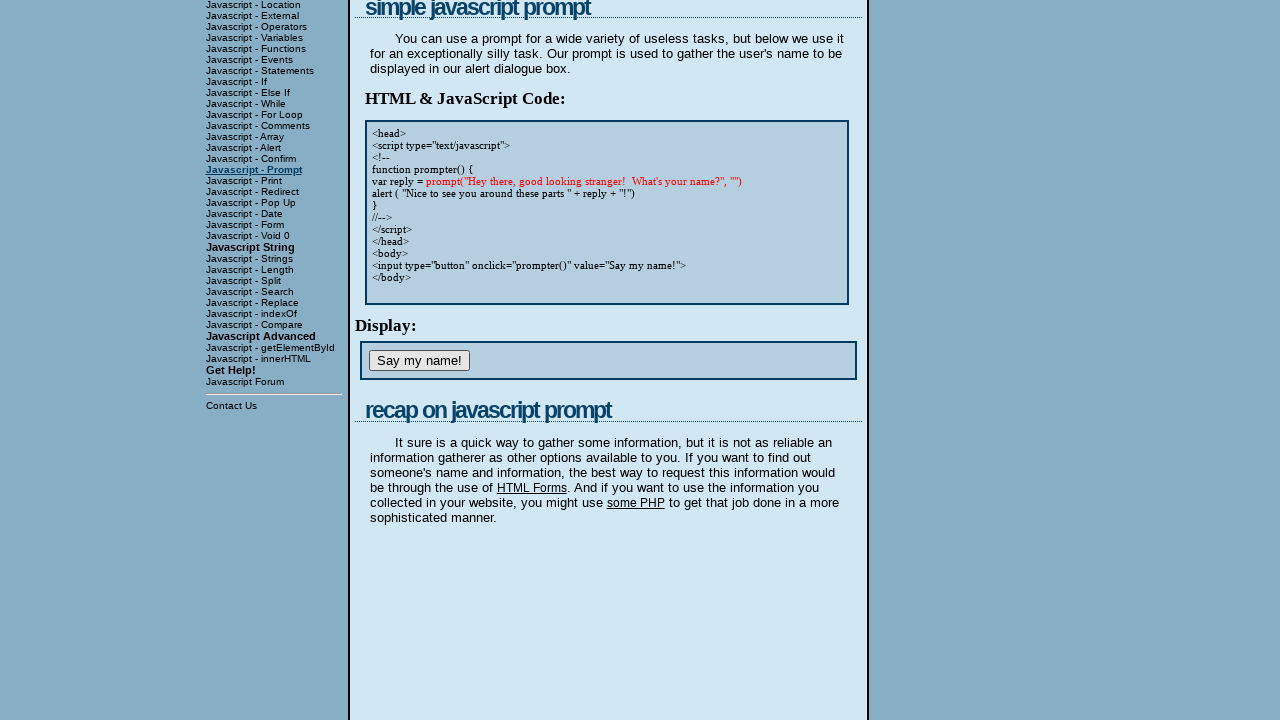

Waited 500ms for second alert to appear
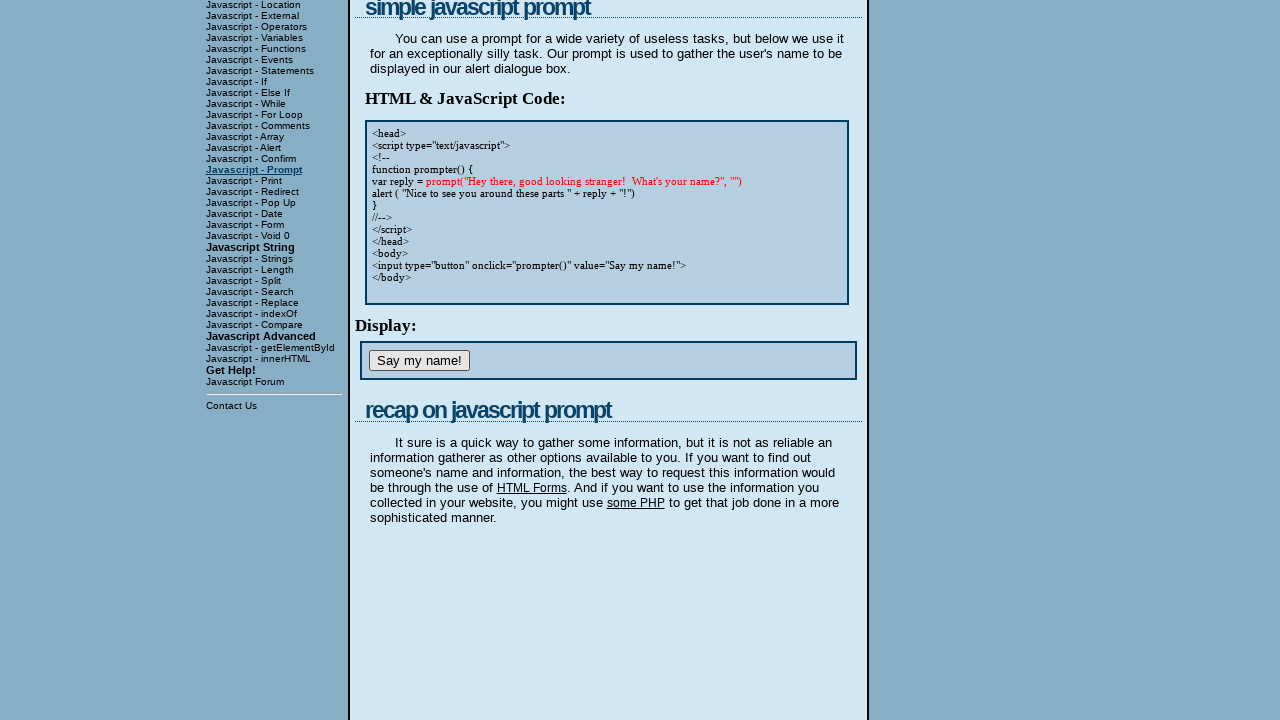

Set up dialog handler to dismiss second alert
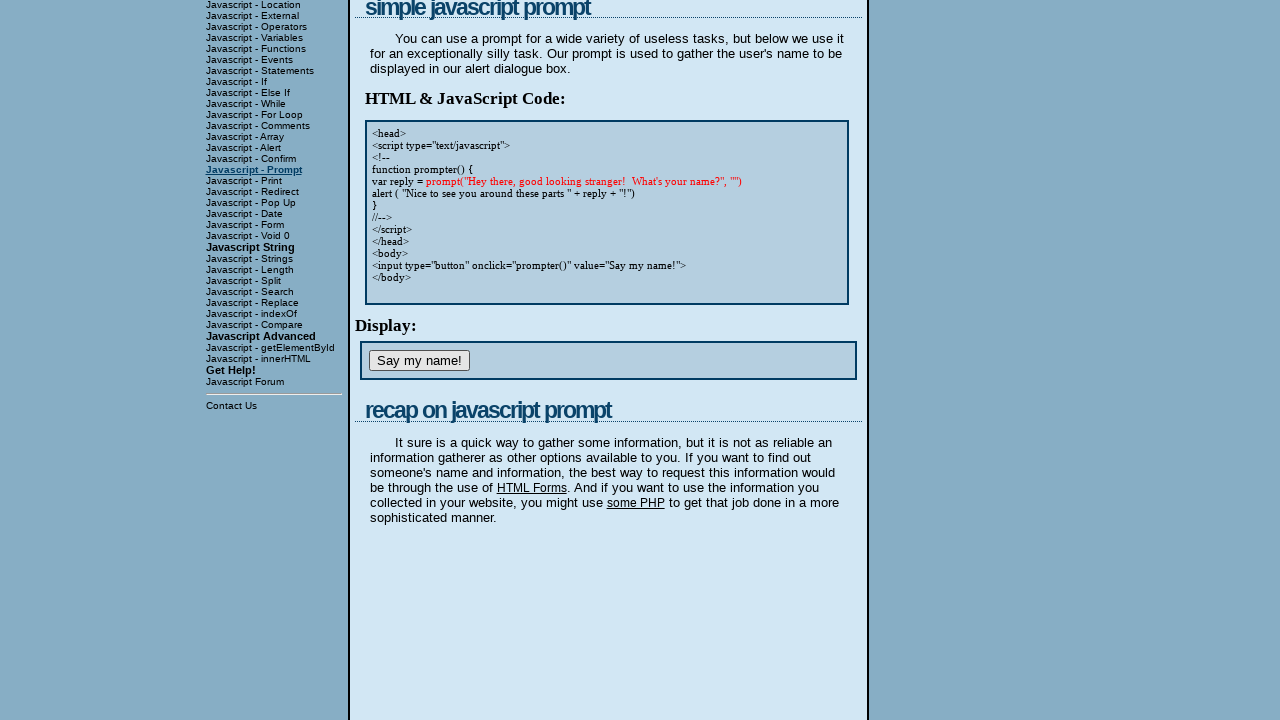

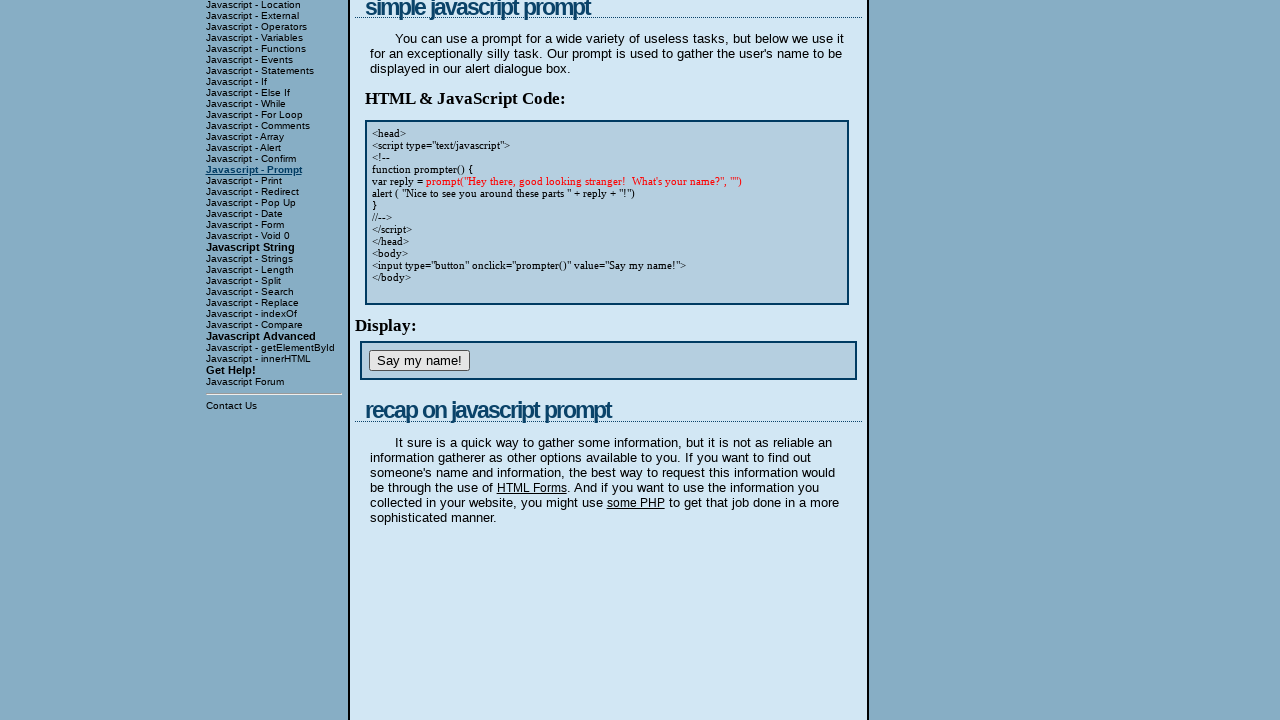